Tests the date picker functionality on OYO Rooms website by clicking the date selector, choosing a check-in date (30th) from the first month and a check-out date (5th) from the second month.

Starting URL: https://www.oyorooms.com/

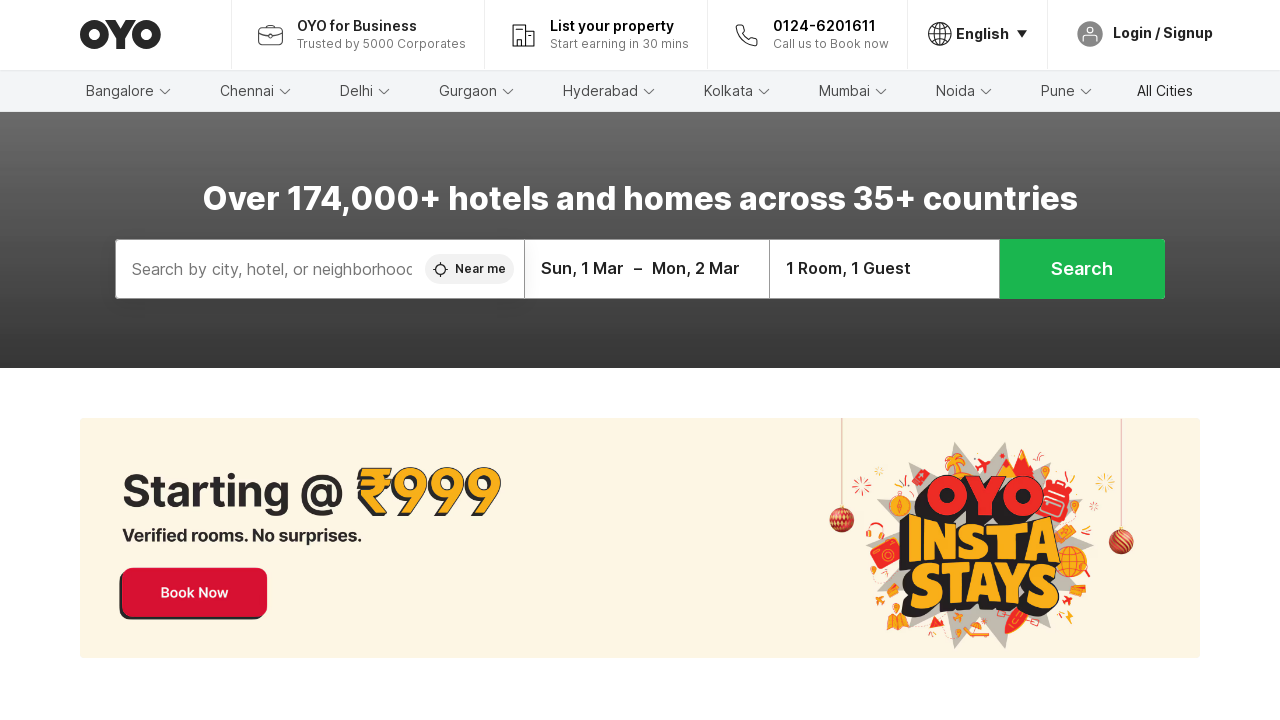

Clicked on date picker to open it at (647, 269) on div[class*='datePickerDesktop__checkInOut']
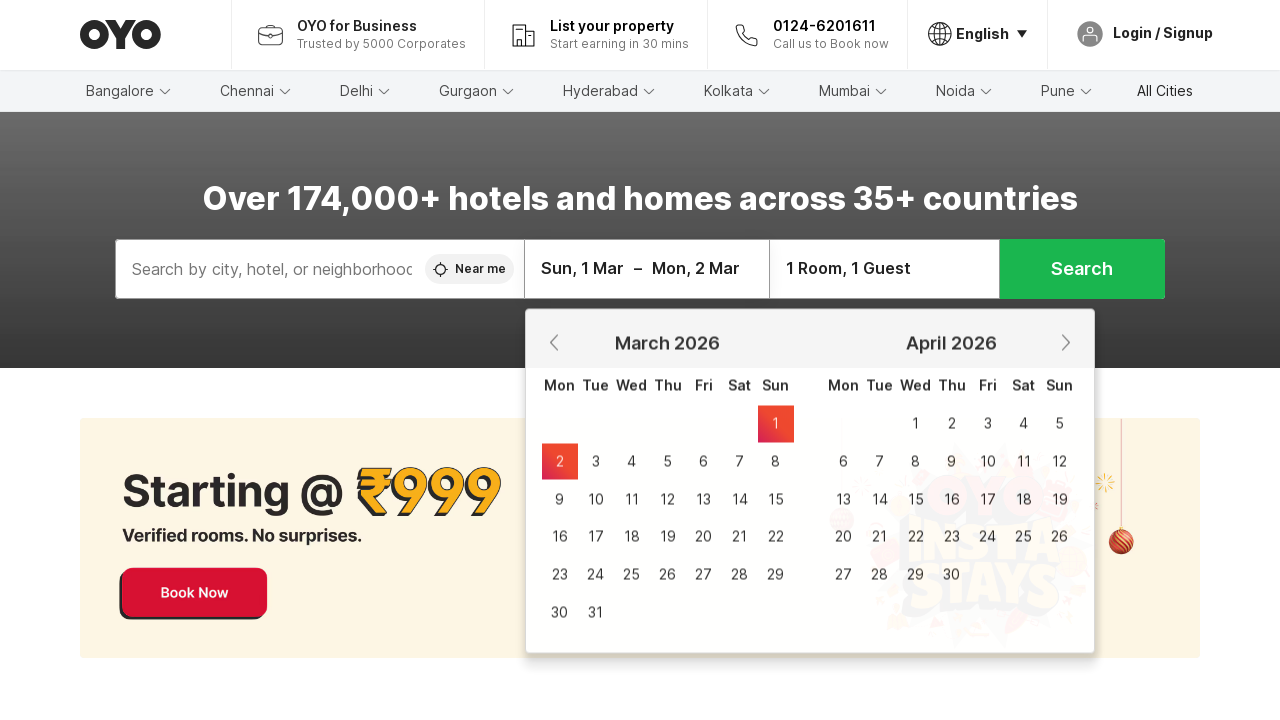

Date picker calendar loaded and visible
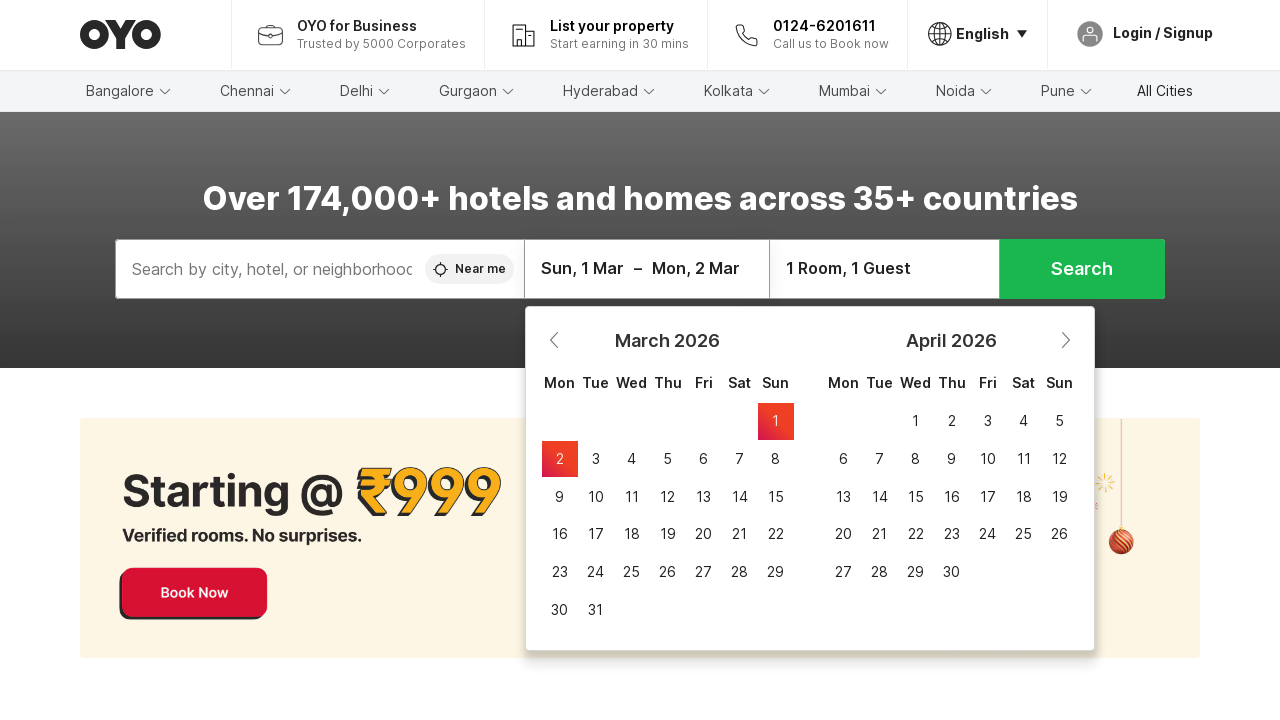

Selected check-in date (30th) from first month at (560, 611) on (//table[@class='DateRangePicker__MonthDates'])[1]//td >> nth=35
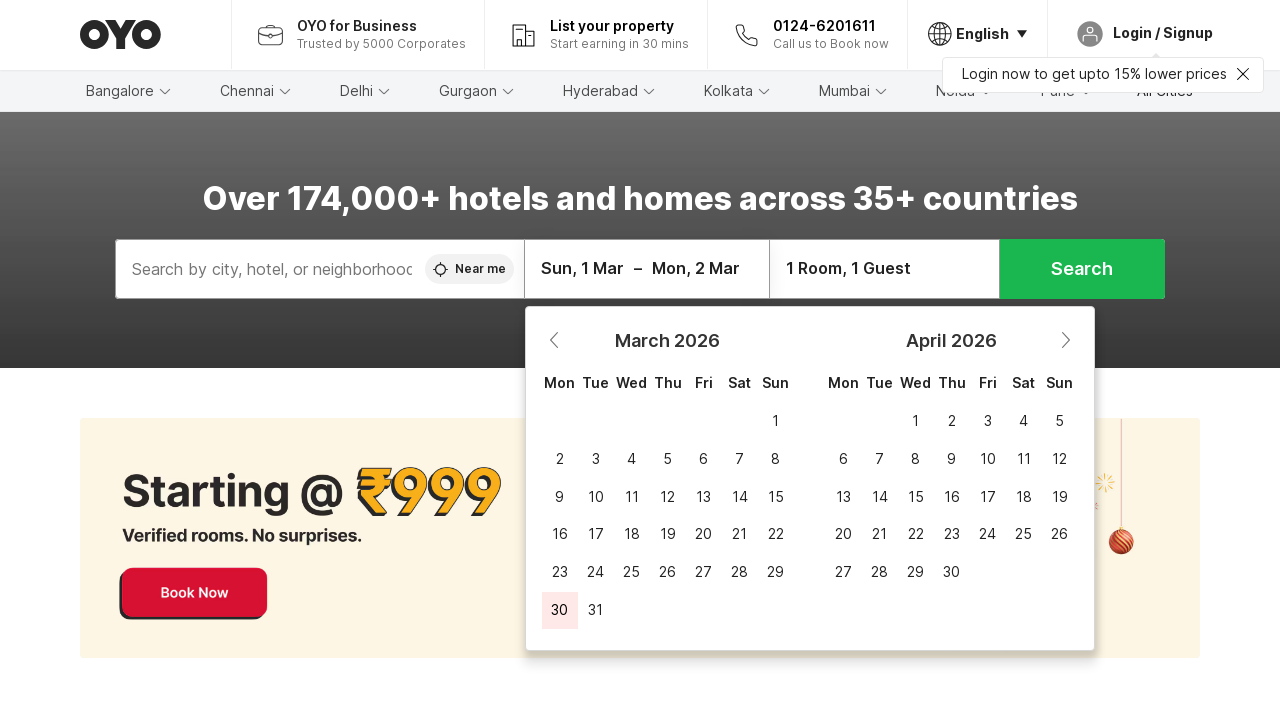

Selected check-out date (5th) from second month at (1060, 421) on (//table[@class='DateRangePicker__MonthDates'])[2]//td >> nth=6
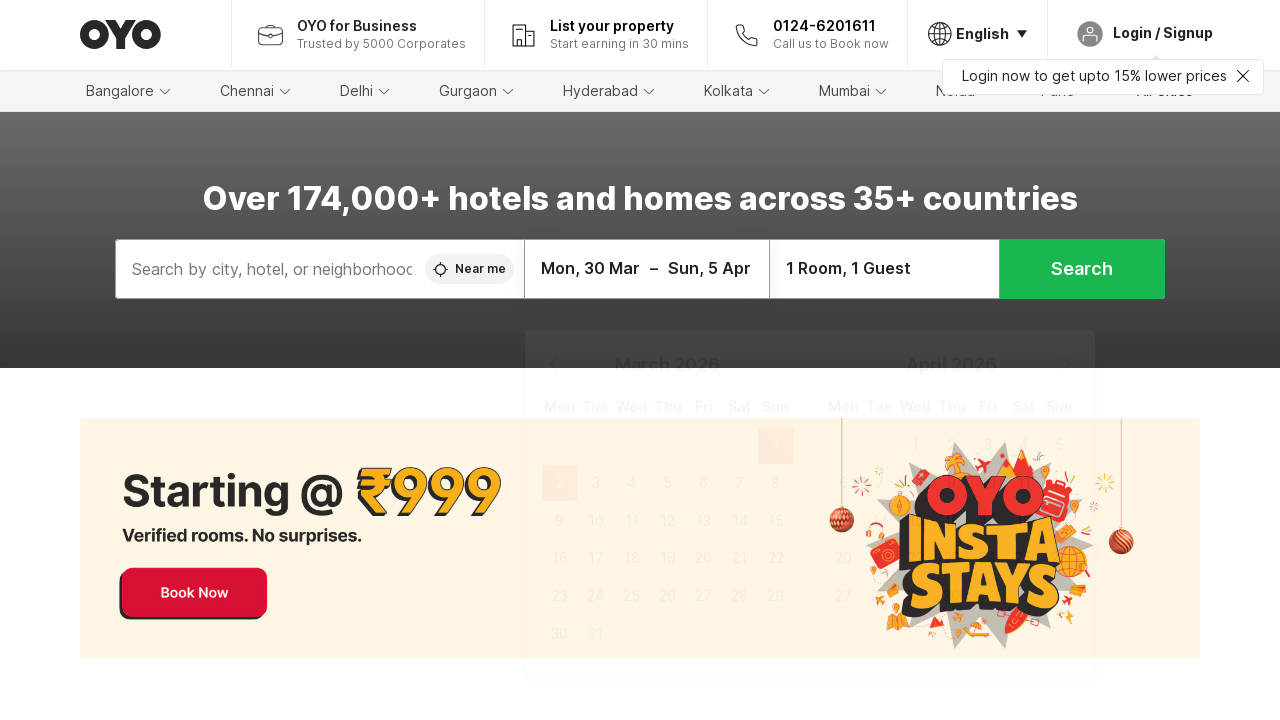

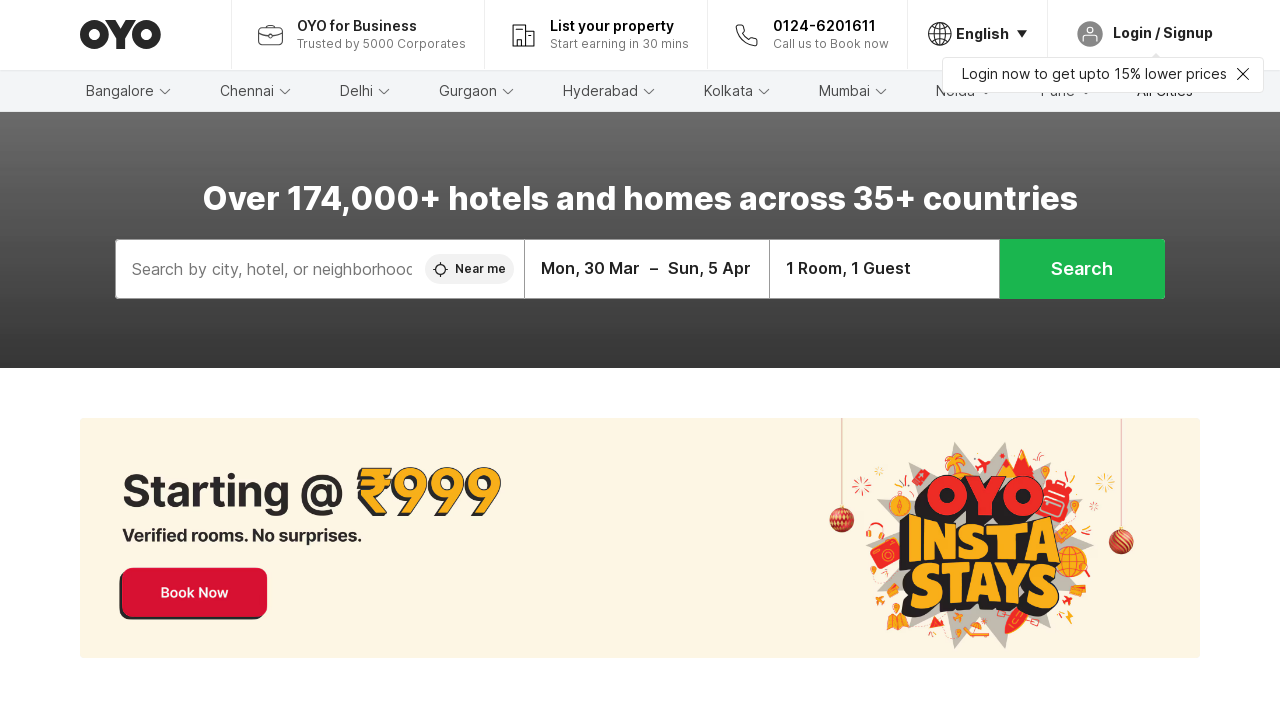